Tests drag and drop functionality by dragging an element to a droppable target and validates that the text changes to "Dropped!" after the operation.

Starting URL: https://jqueryui.com/droppable/

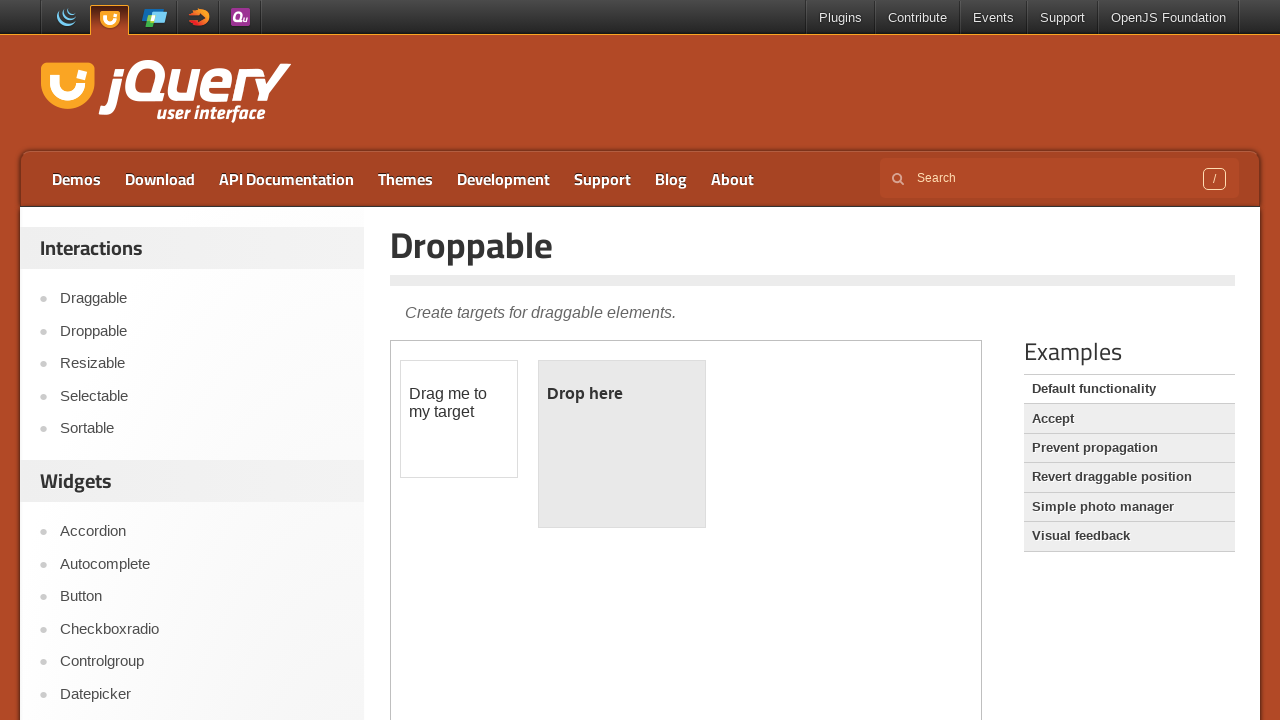

Located the droppable iframe
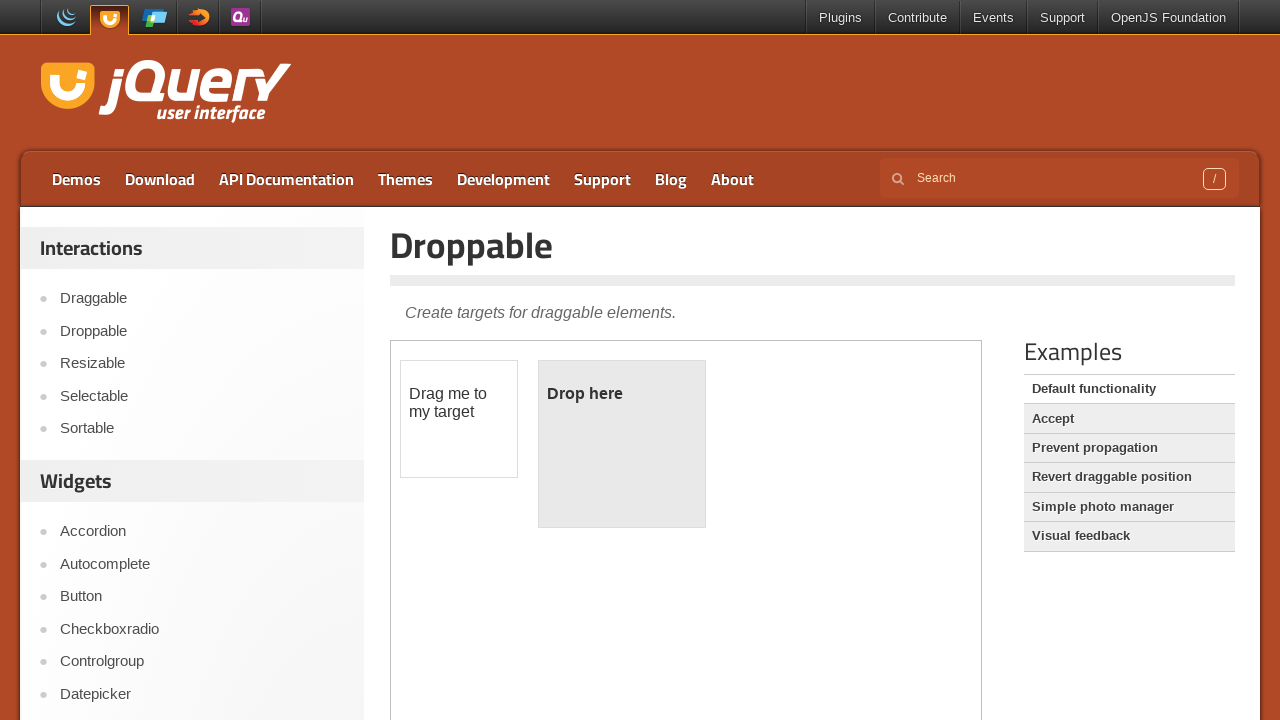

Located the draggable element
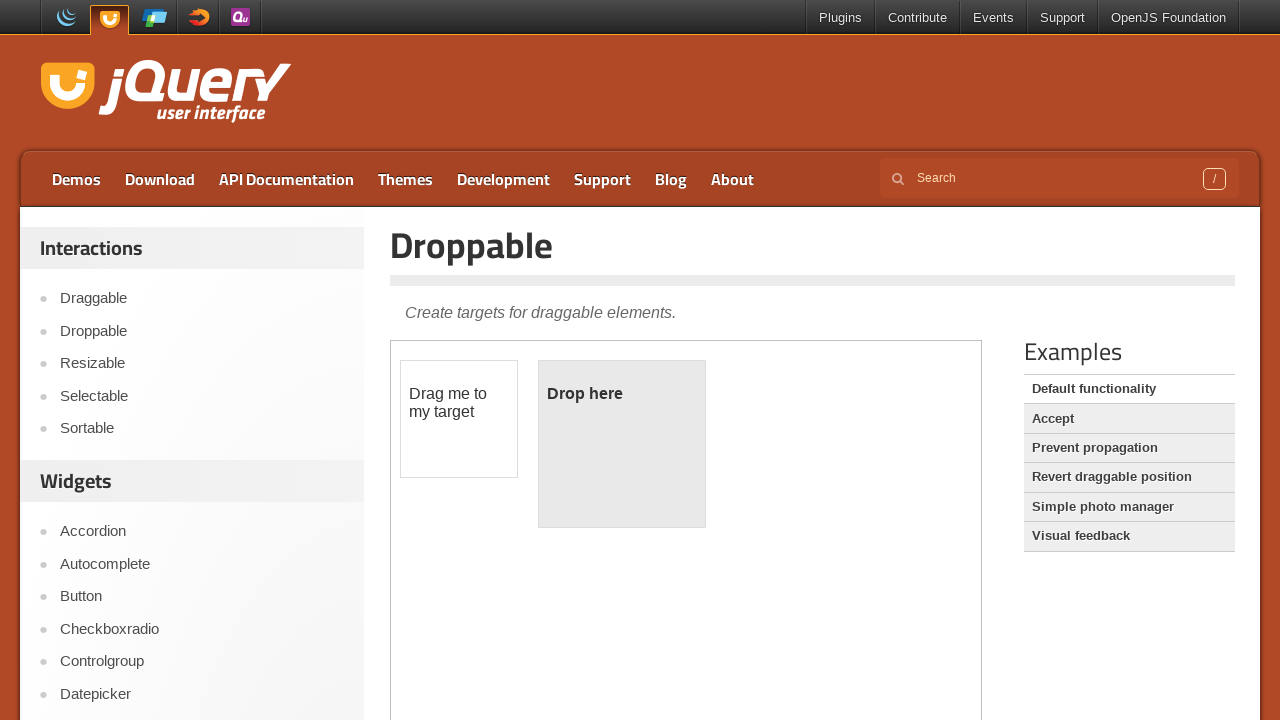

Located the droppable target element
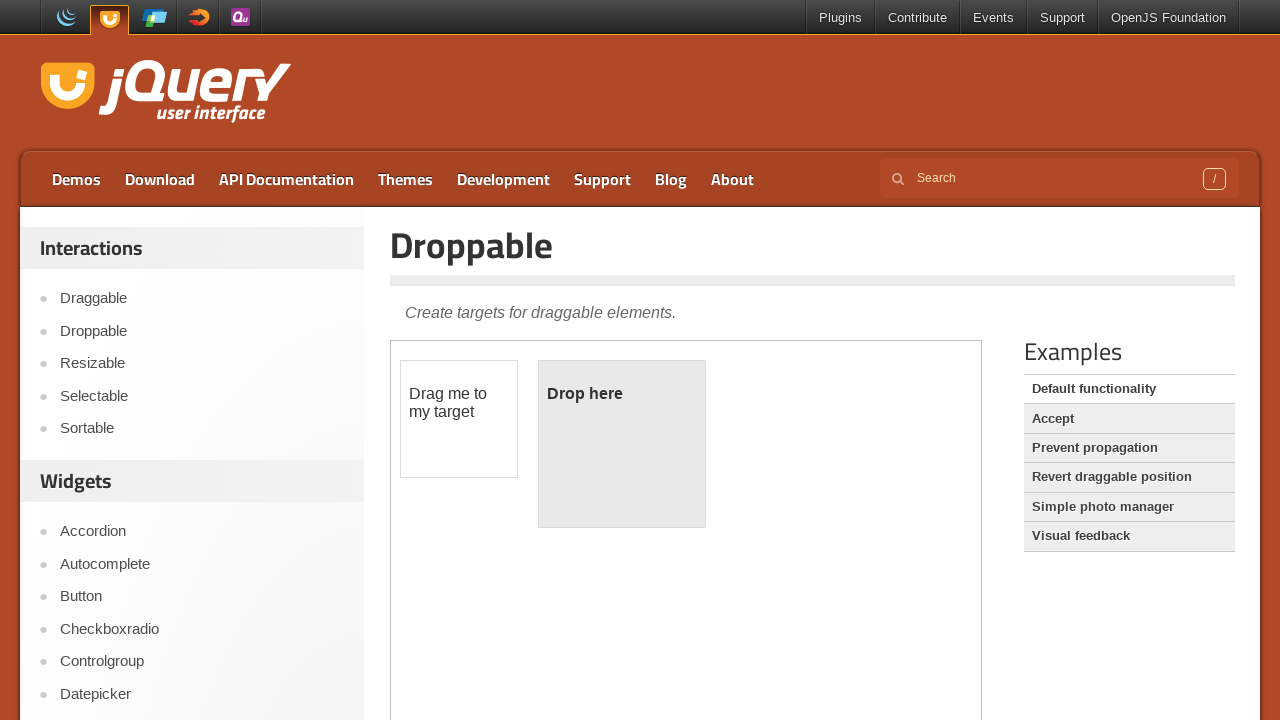

Dragged the element to the droppable target at (622, 444)
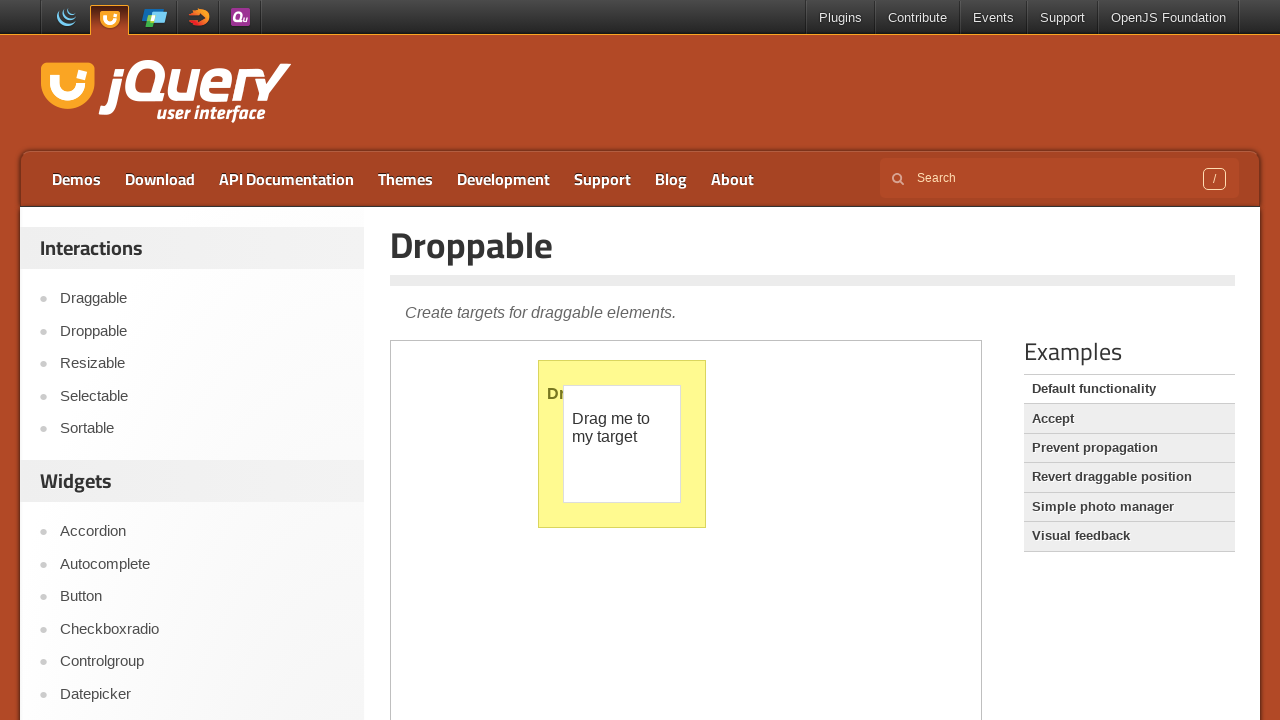

Verified that droppable element text changed to 'Dropped!'
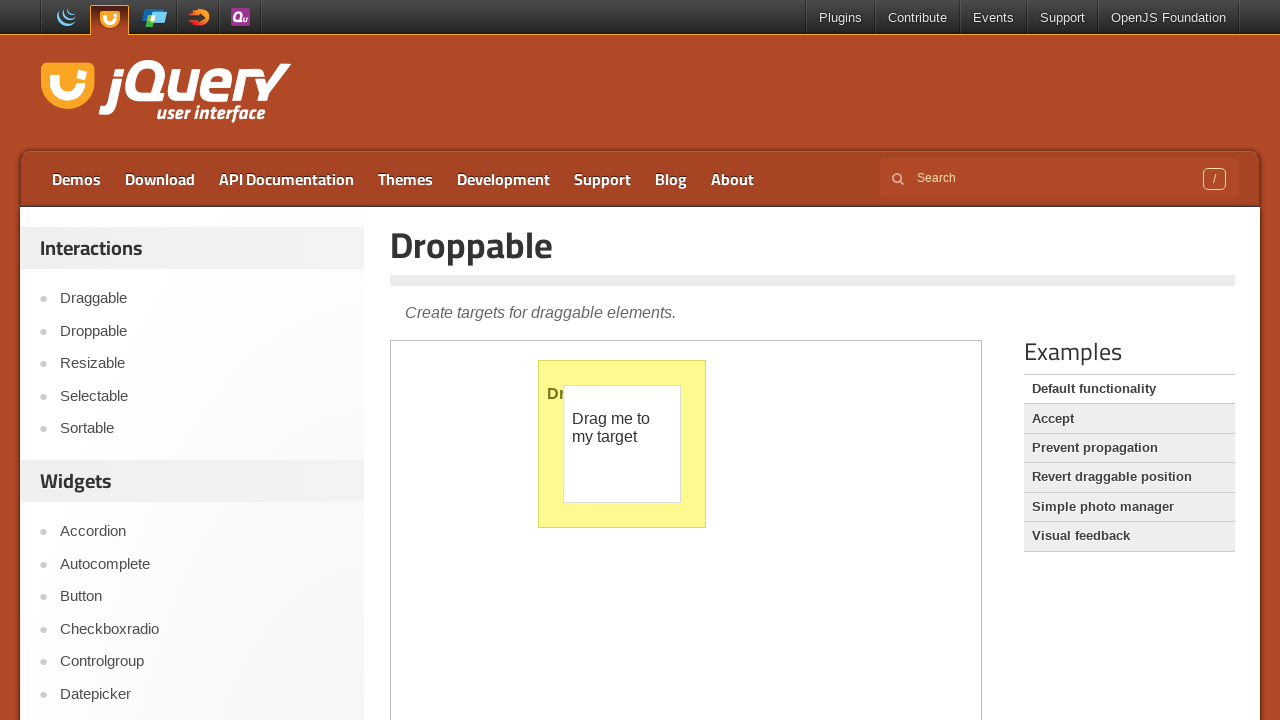

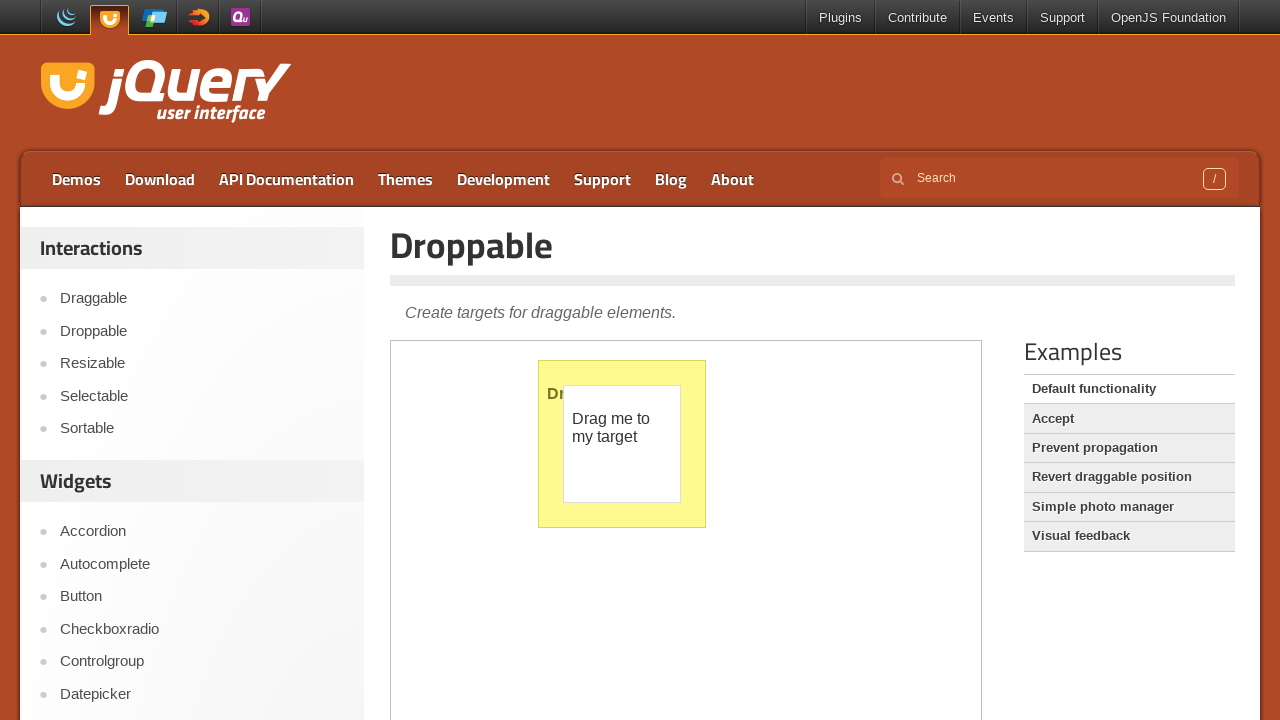